Tests right-click context menu functionality by performing a right-click on the Sortable link

Starting URL: https://jqueryui.com

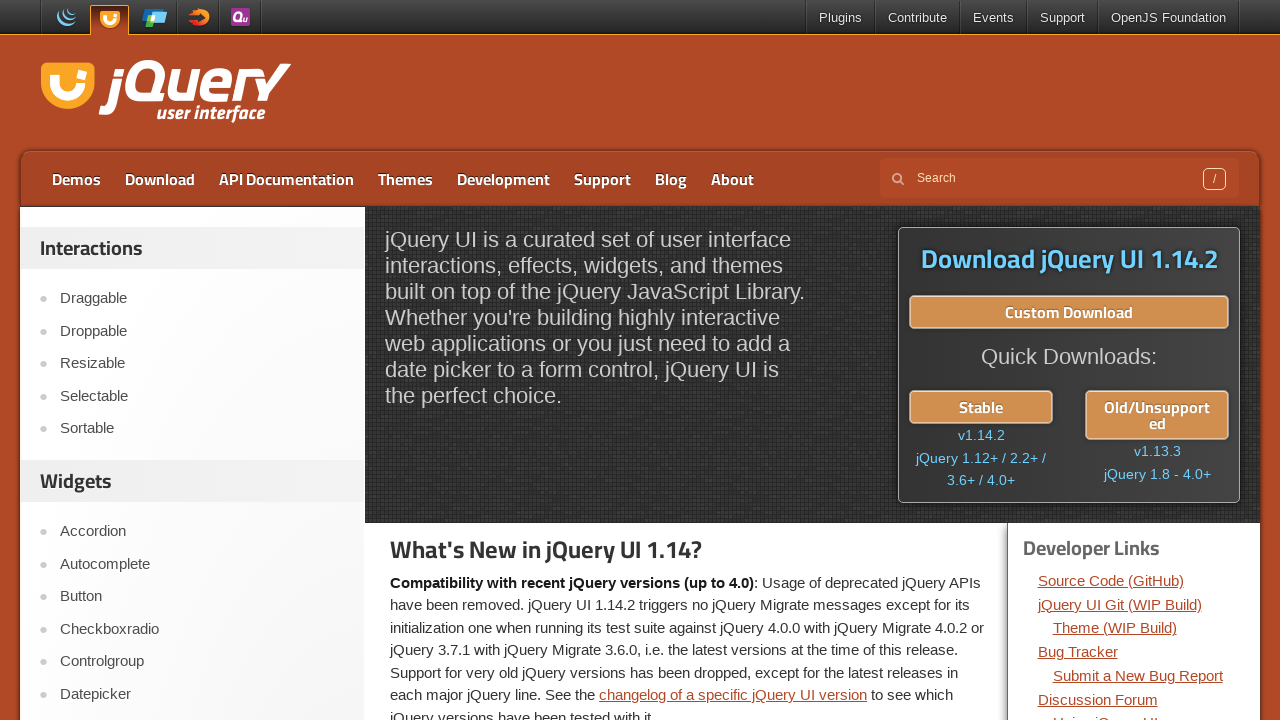

Navigated to jQuery UI homepage
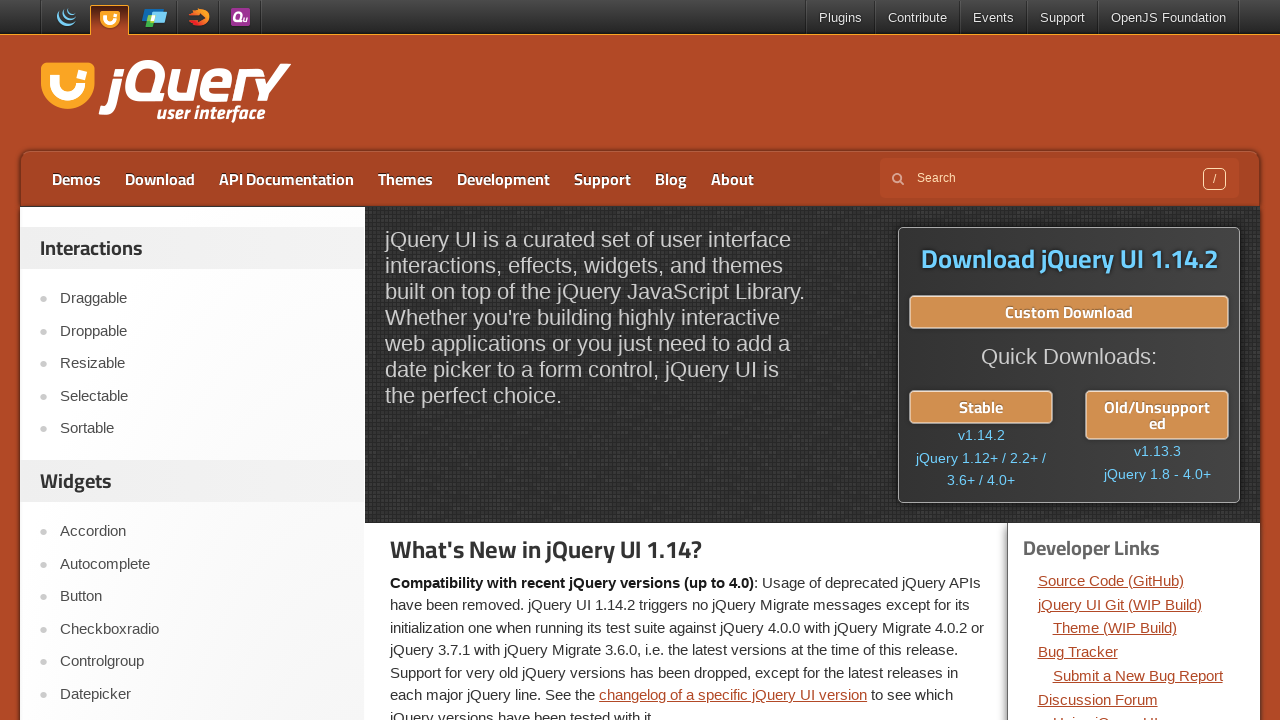

Right-clicked on the Sortable link to open context menu at (202, 429) on a:has-text('Sortable')
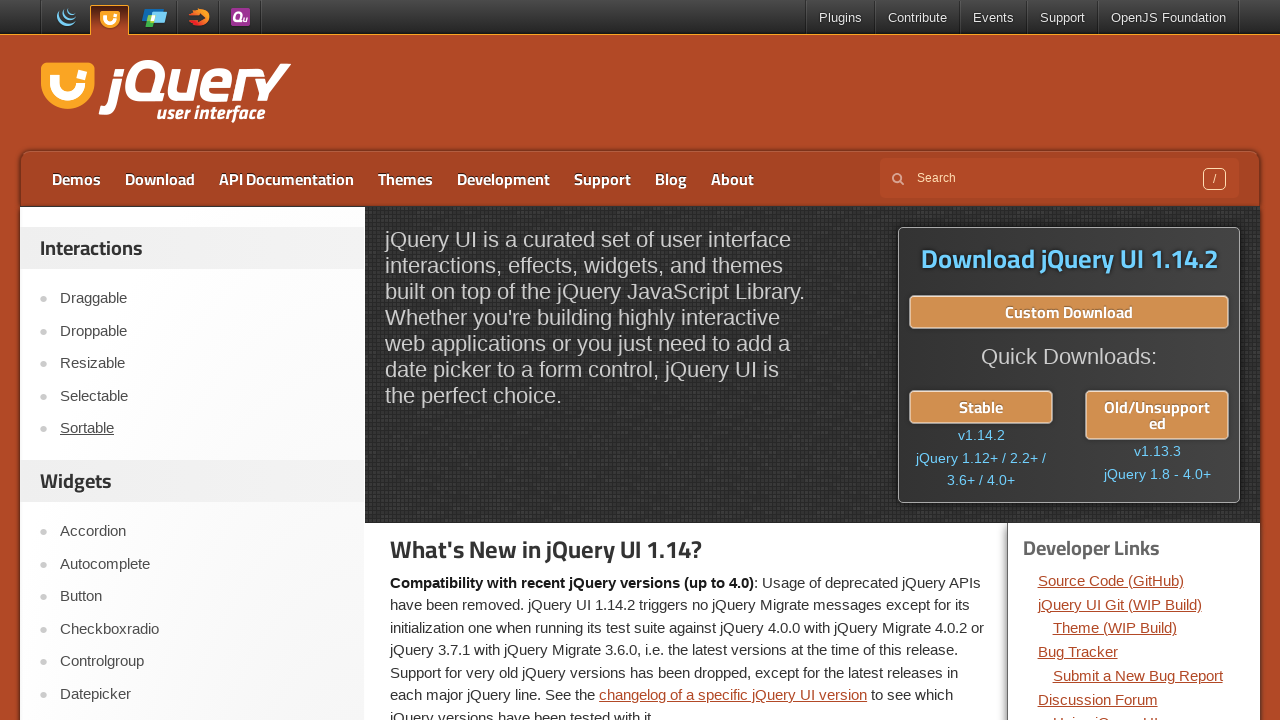

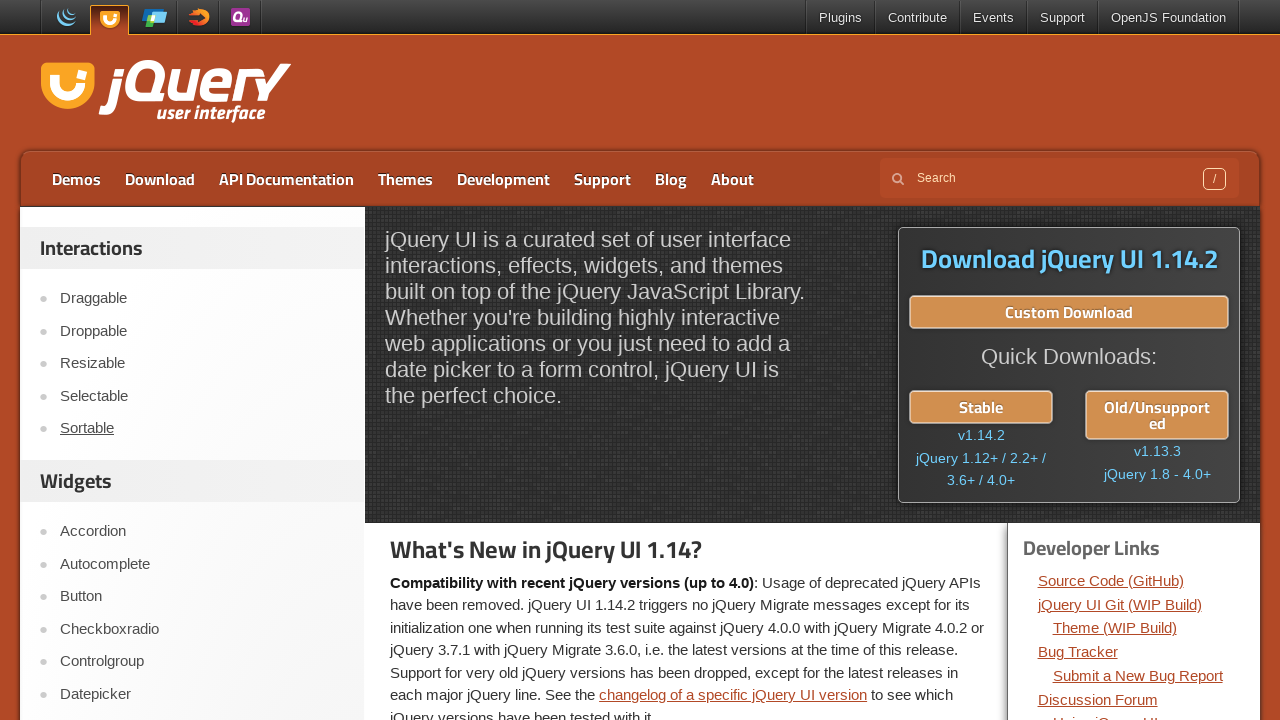